Tests a slow calculator by clicking buttons to perform 1+3 calculation and verifying the result equals 4, using explicit wait for the result

Starting URL: https://bonigarcia.dev/selenium-webdriver-java/slow-calculator.html

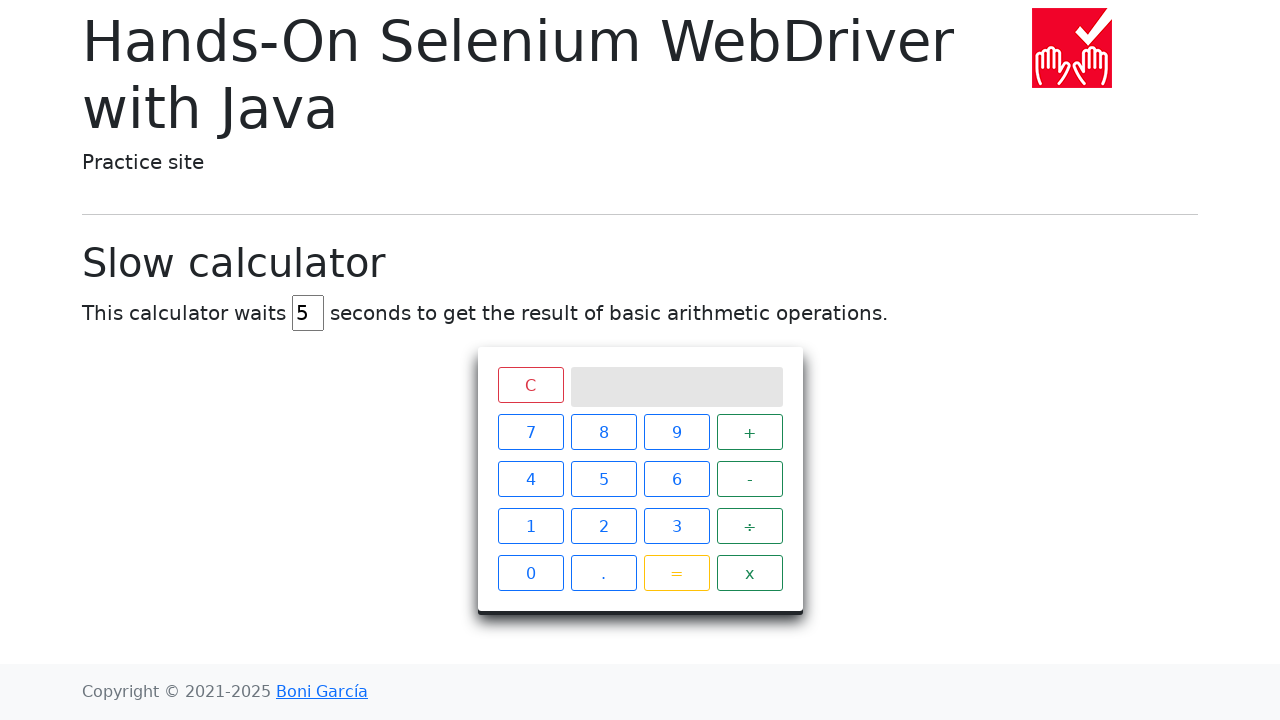

Clicked button '1' on calculator at (530, 526) on xpath=//span[text()='1']
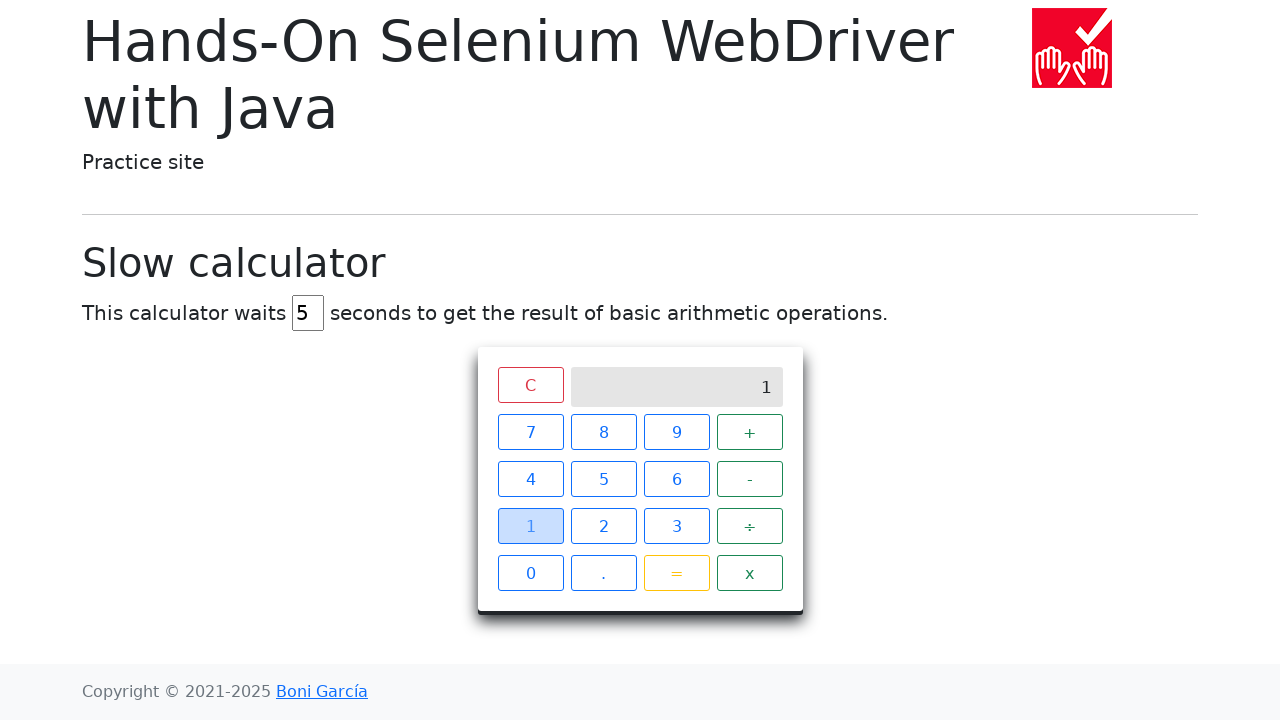

Clicked plus button '+' on calculator at (750, 432) on xpath=//span[text()='+']
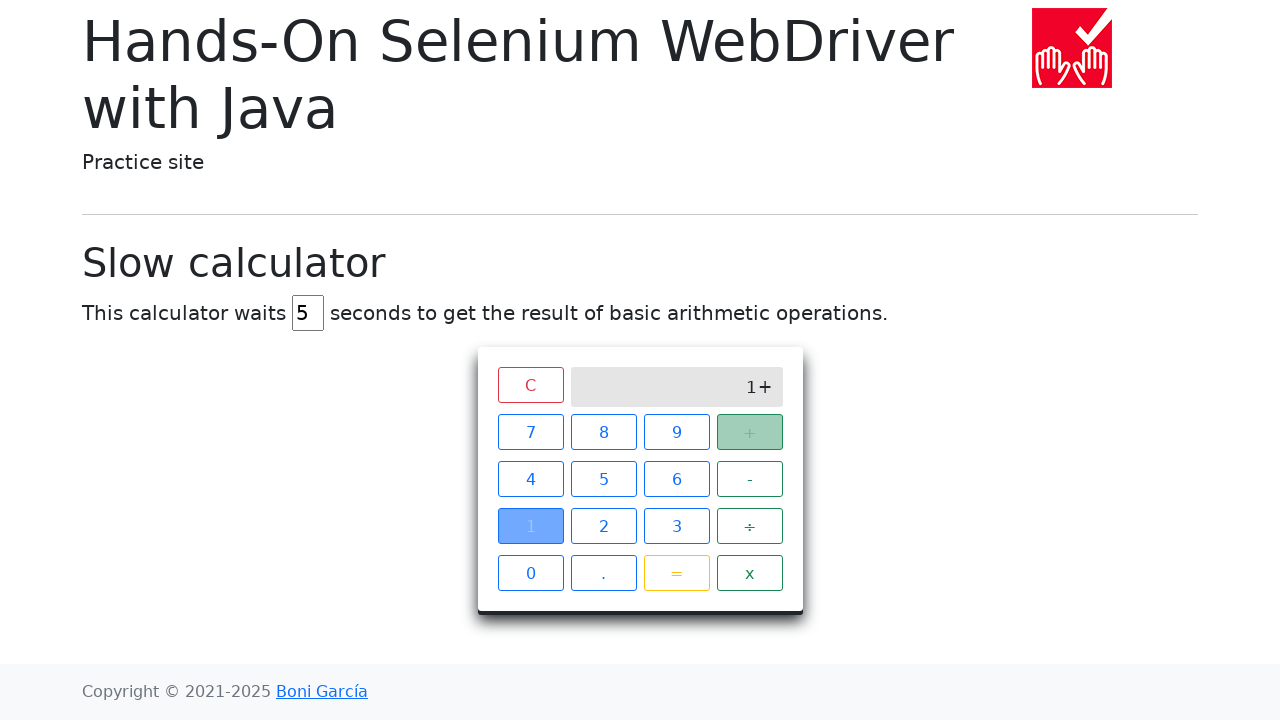

Clicked button '3' on calculator at (676, 526) on xpath=//span[text()='3']
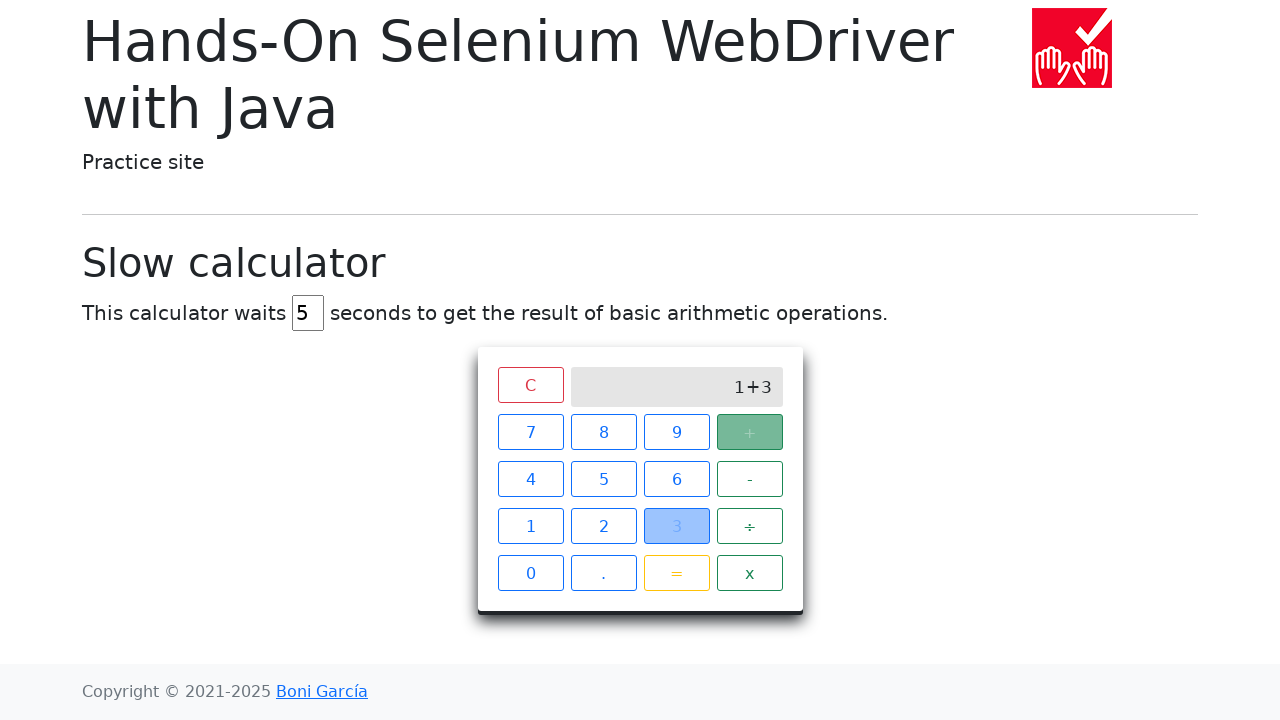

Clicked equals button '=' on calculator at (676, 573) on xpath=//span[text()='=']
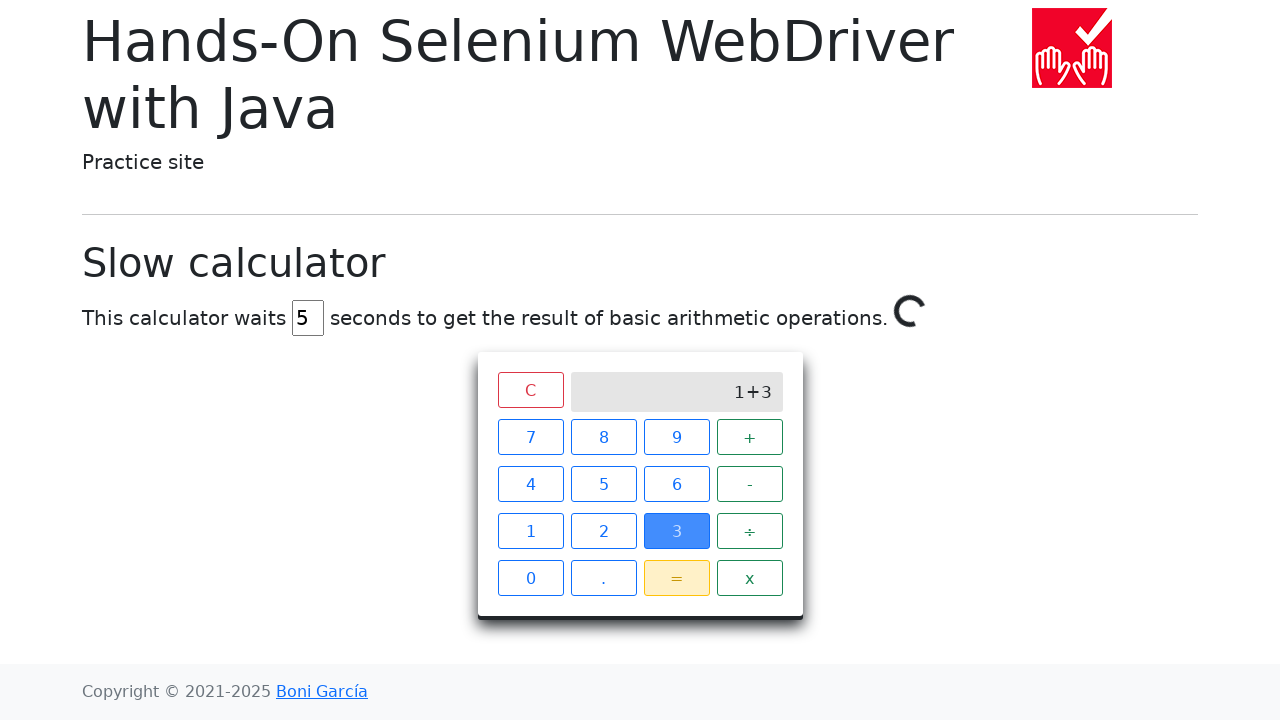

Waited for calculator result to display '4' on screen
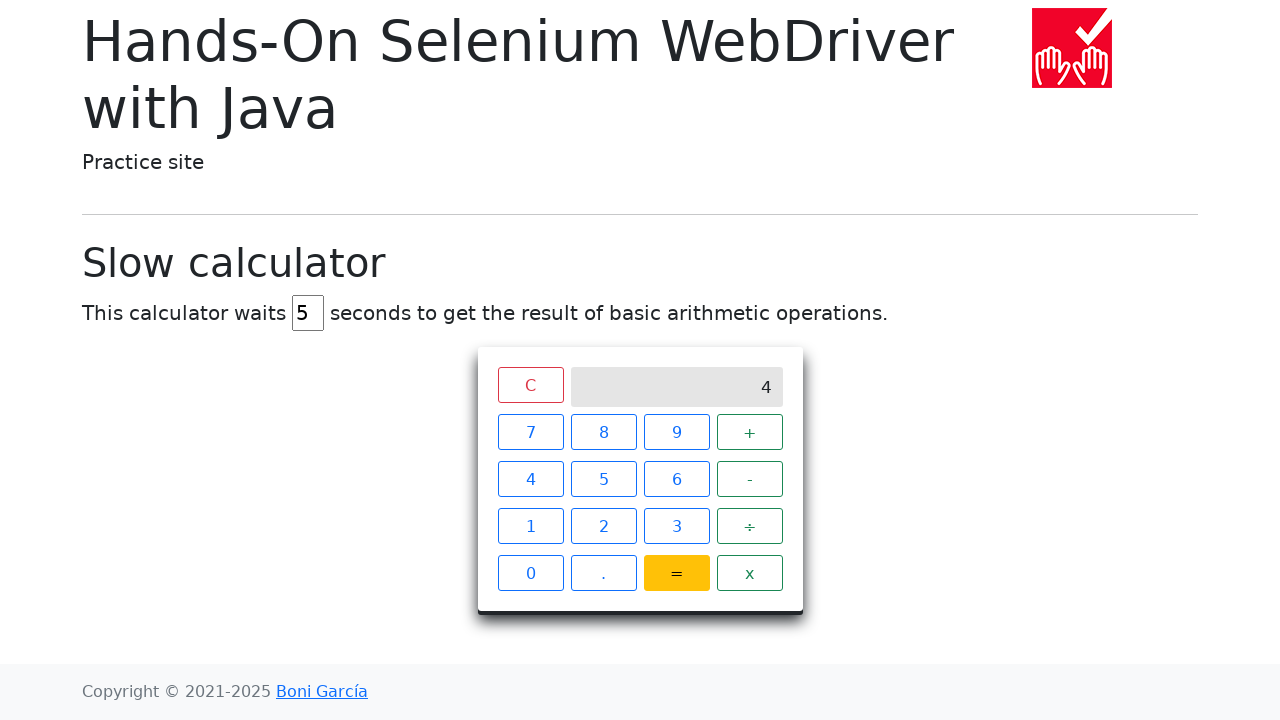

Verified calculator result equals '4'
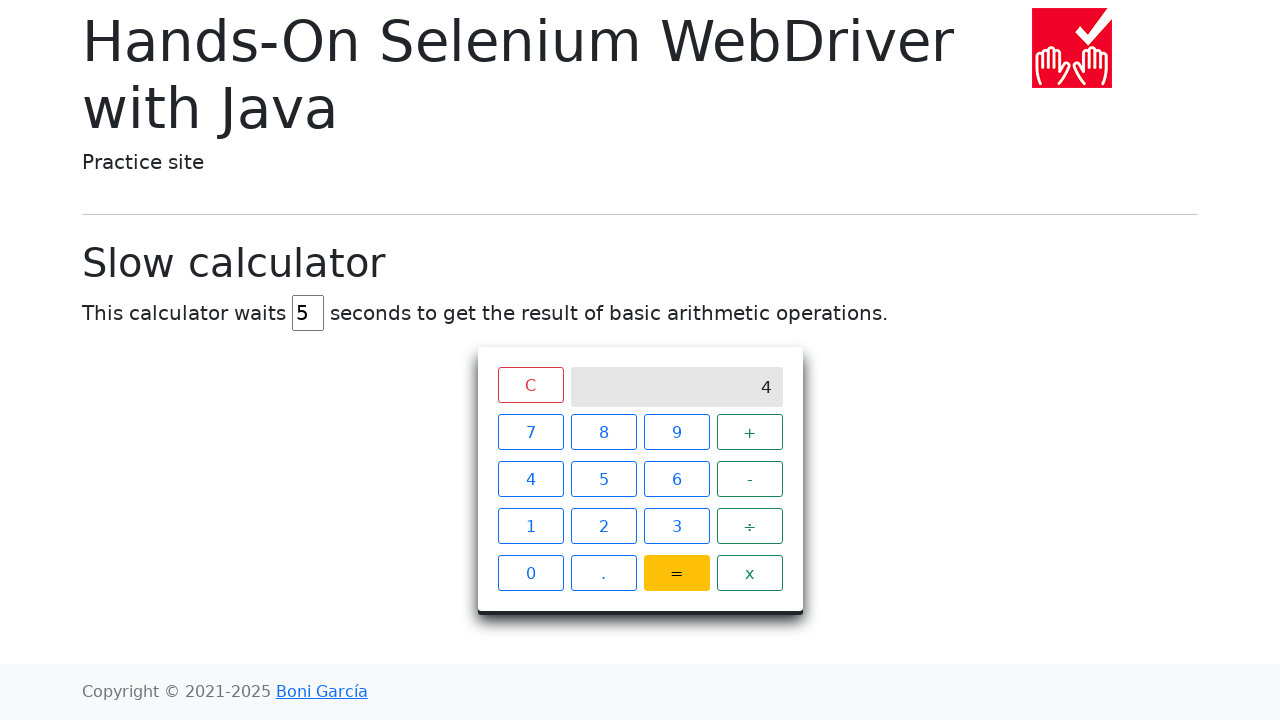

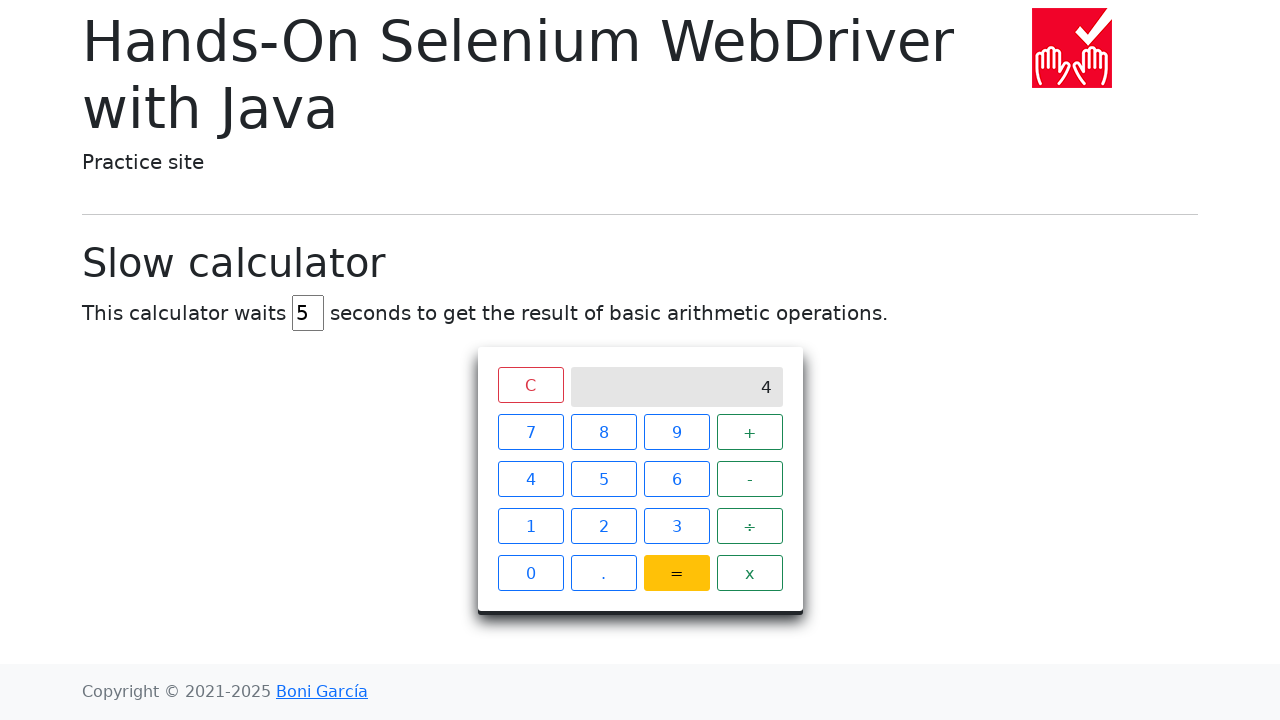